Navigates to GridWatch Ontario electricity grid page, waits for data to load, and clicks through each energy source tab (nuclear, hydro, gas, wind, biofuel, solar) to verify the interactive elements work.

Starting URL: https://live.gridwatch.ca/home-page.html

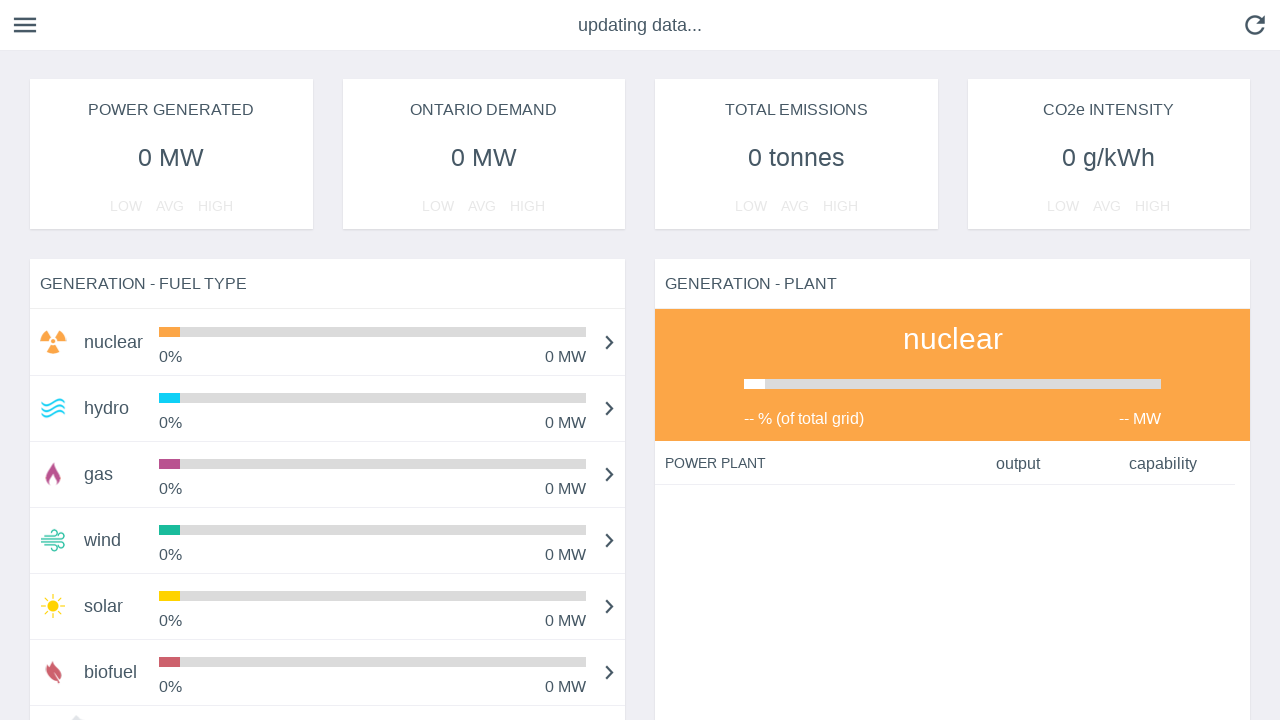

Waited for GridWatch Ontario page to fully load and data to stop updating
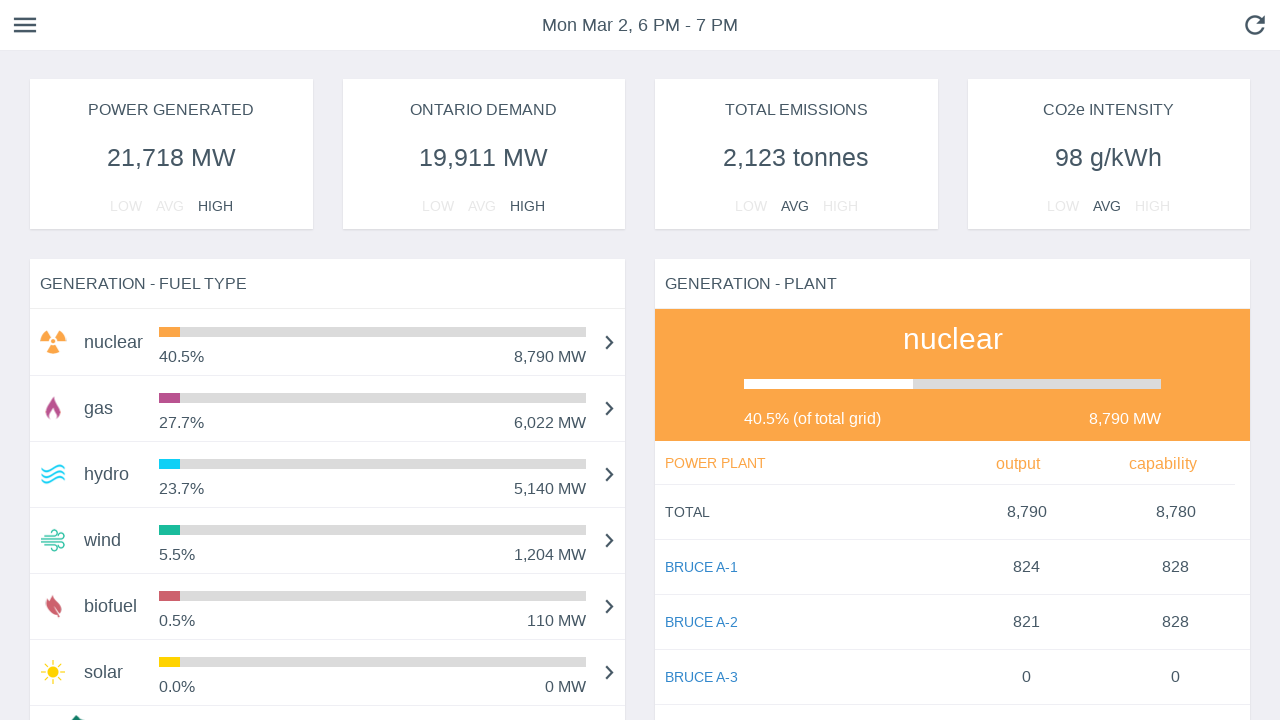

Verified imports data element is present
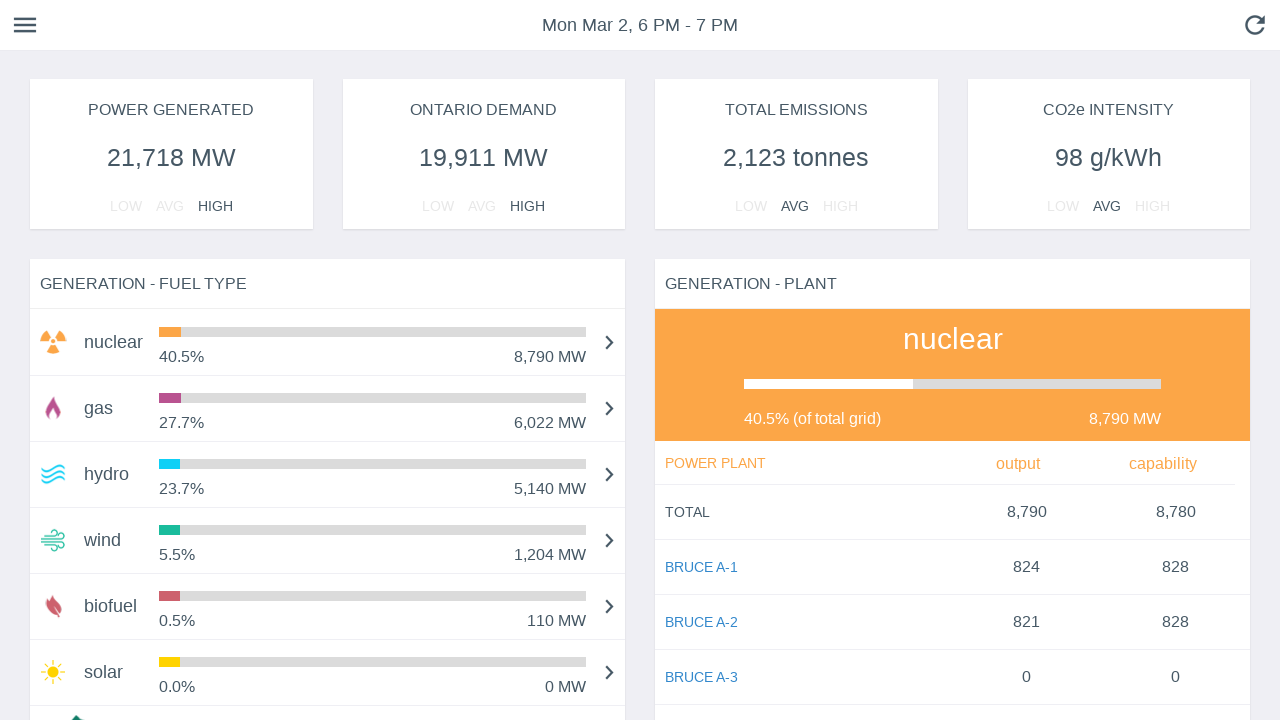

Verified exports data element is present
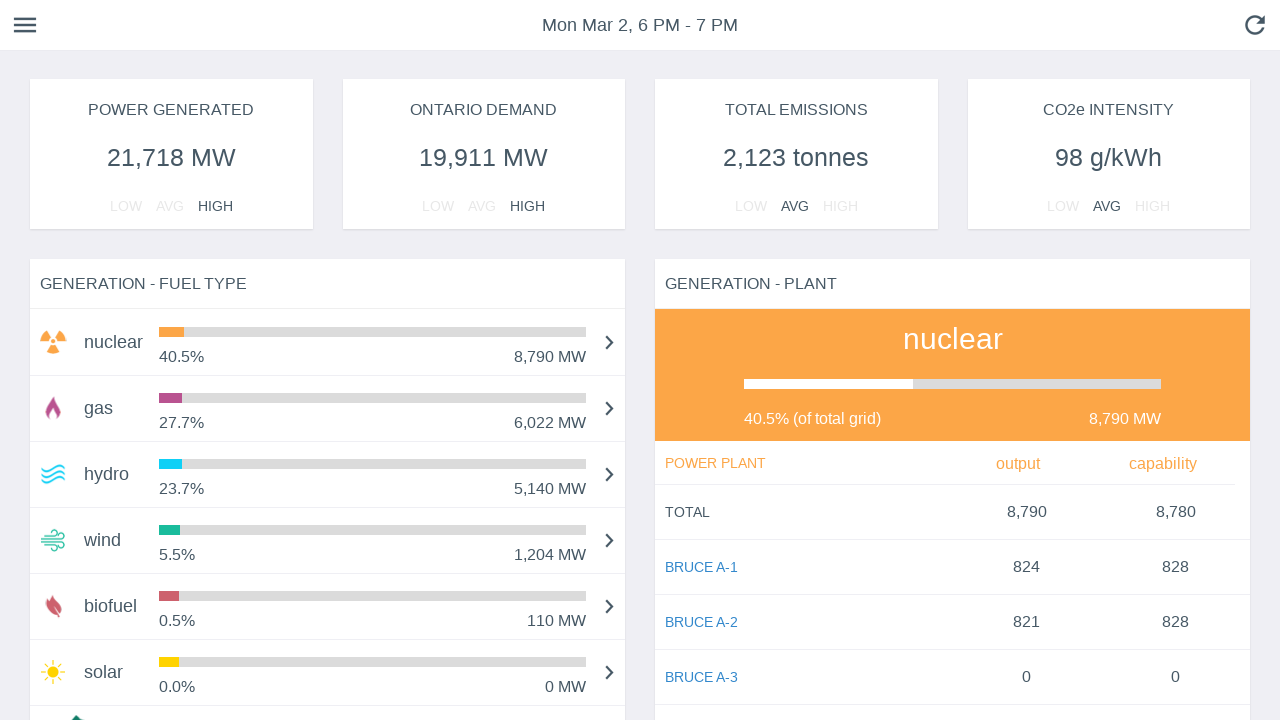

Clicked on nuclear energy source tab at (114, 342) on td.energy-source-title:has-text("nuclear")
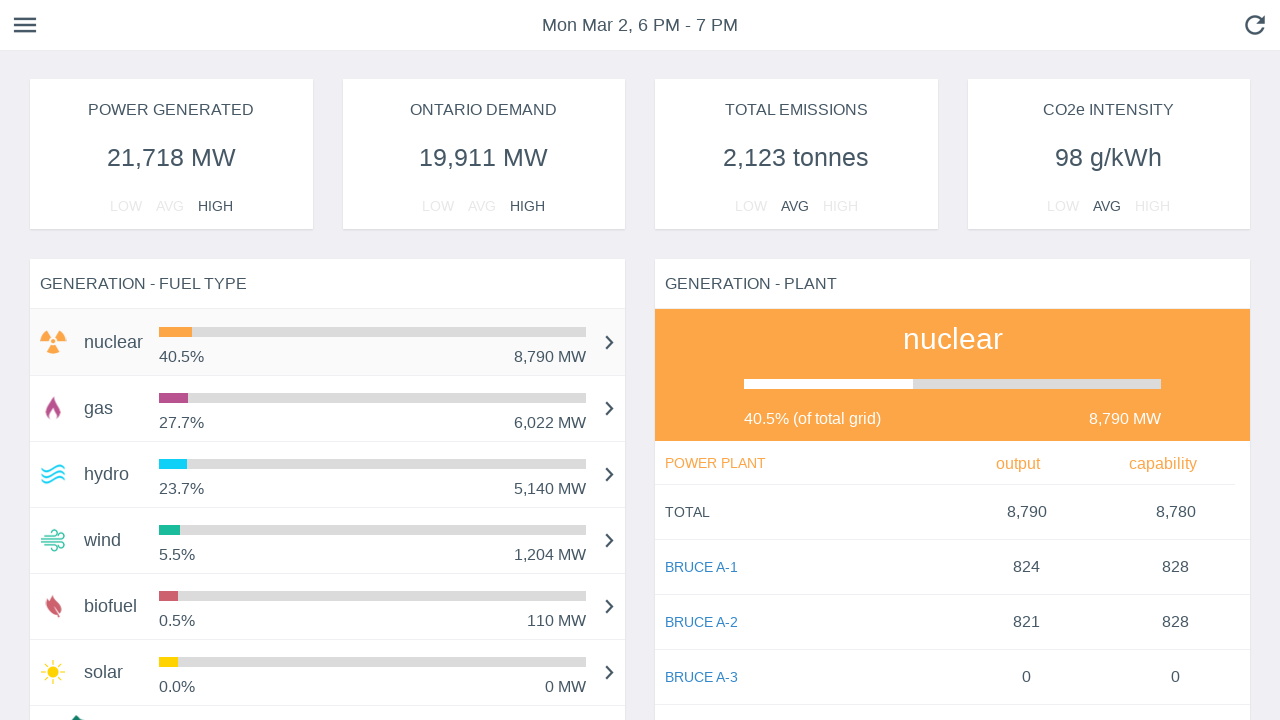

Power plant data loaded for nuclear energy source
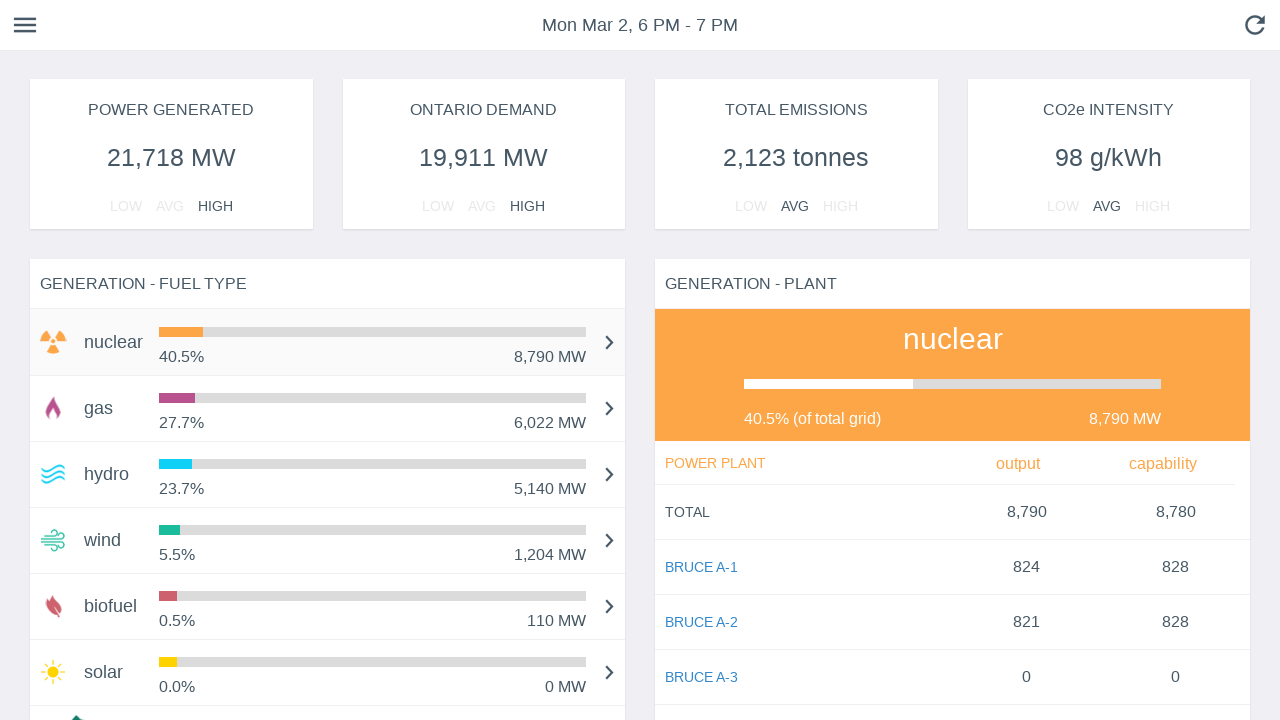

Clicked on hydro energy source tab at (114, 474) on td.energy-source-title:has-text("hydro")
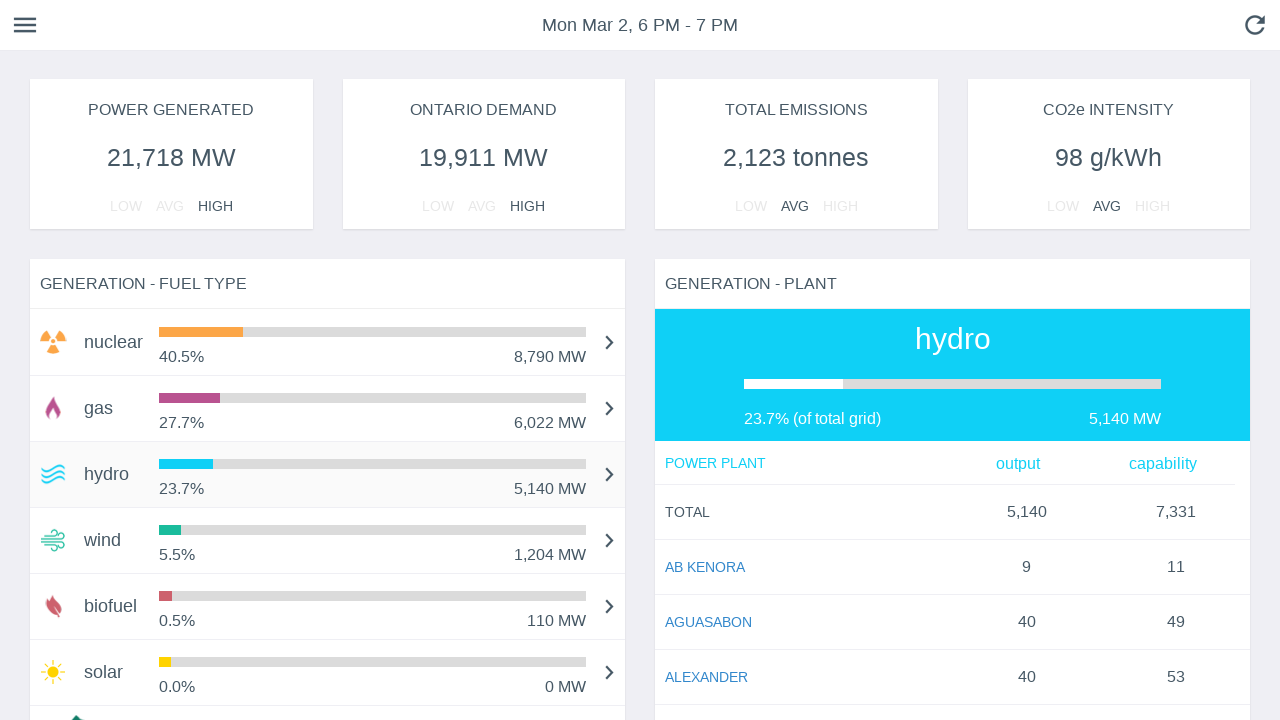

Power plant data loaded for hydro energy source
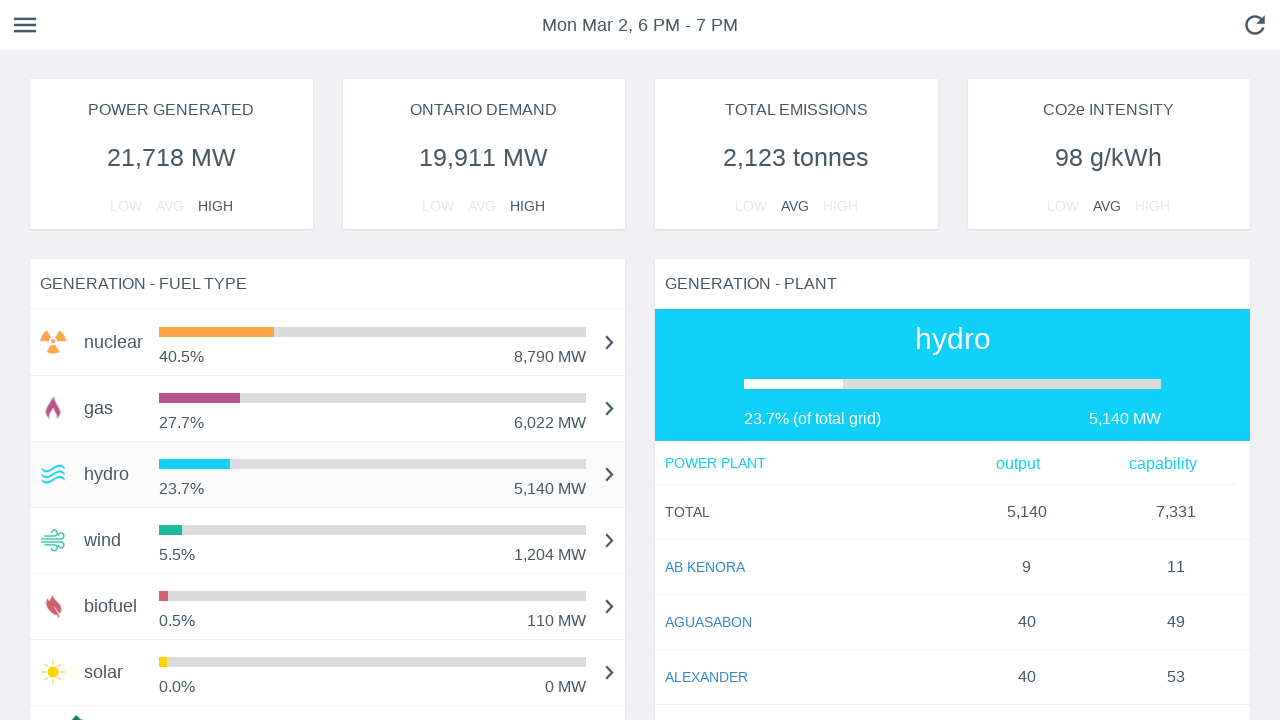

Clicked on gas energy source tab at (114, 408) on td.energy-source-title:has-text("gas")
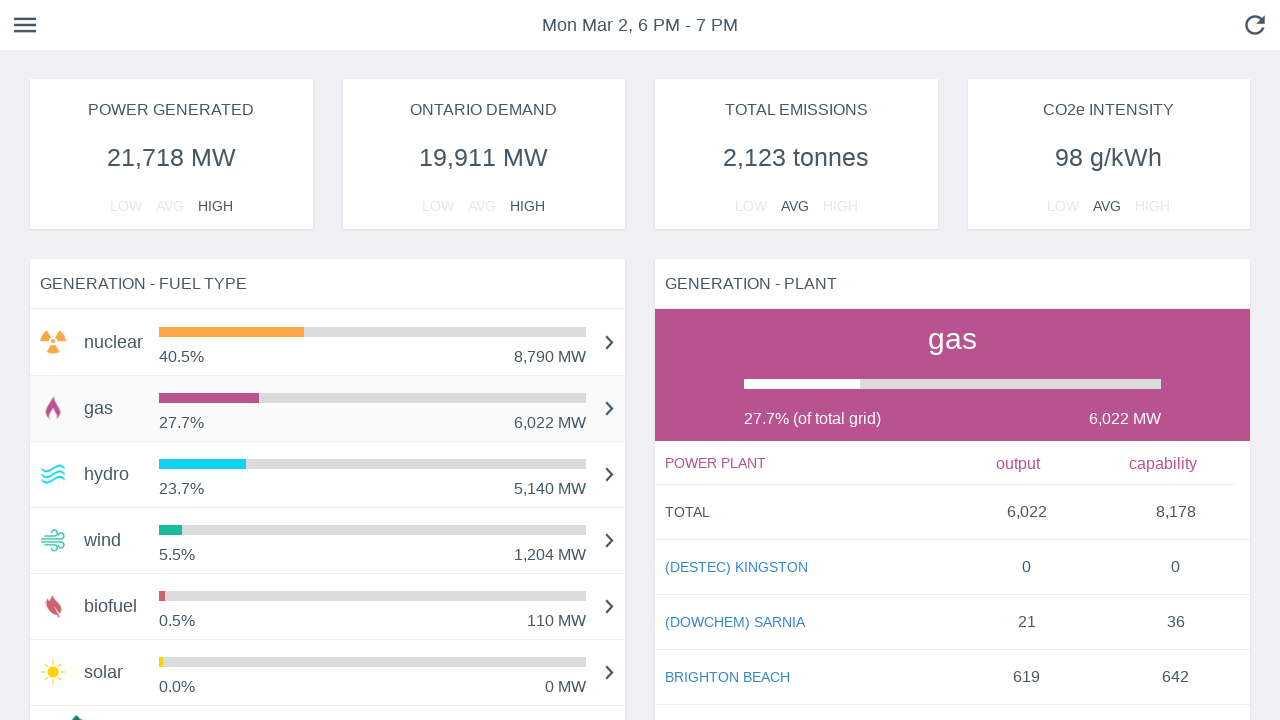

Power plant data loaded for gas energy source
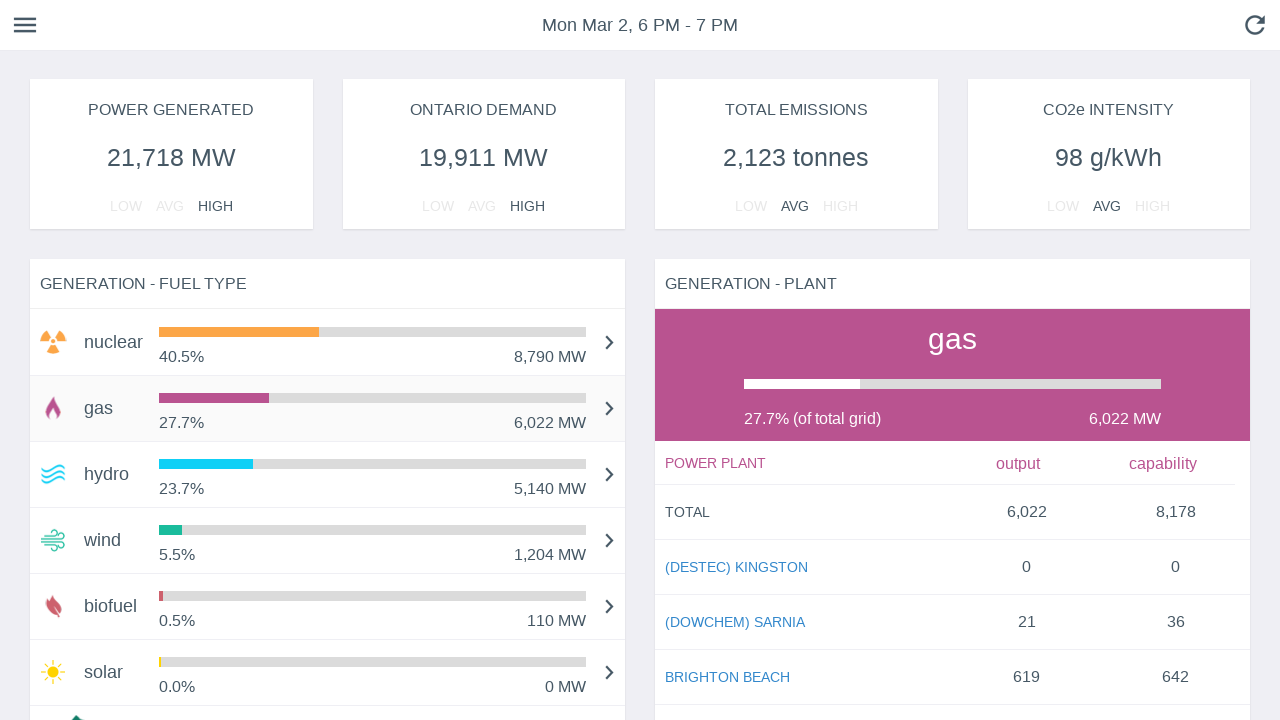

Clicked on wind energy source tab at (114, 540) on td.energy-source-title:has-text("wind")
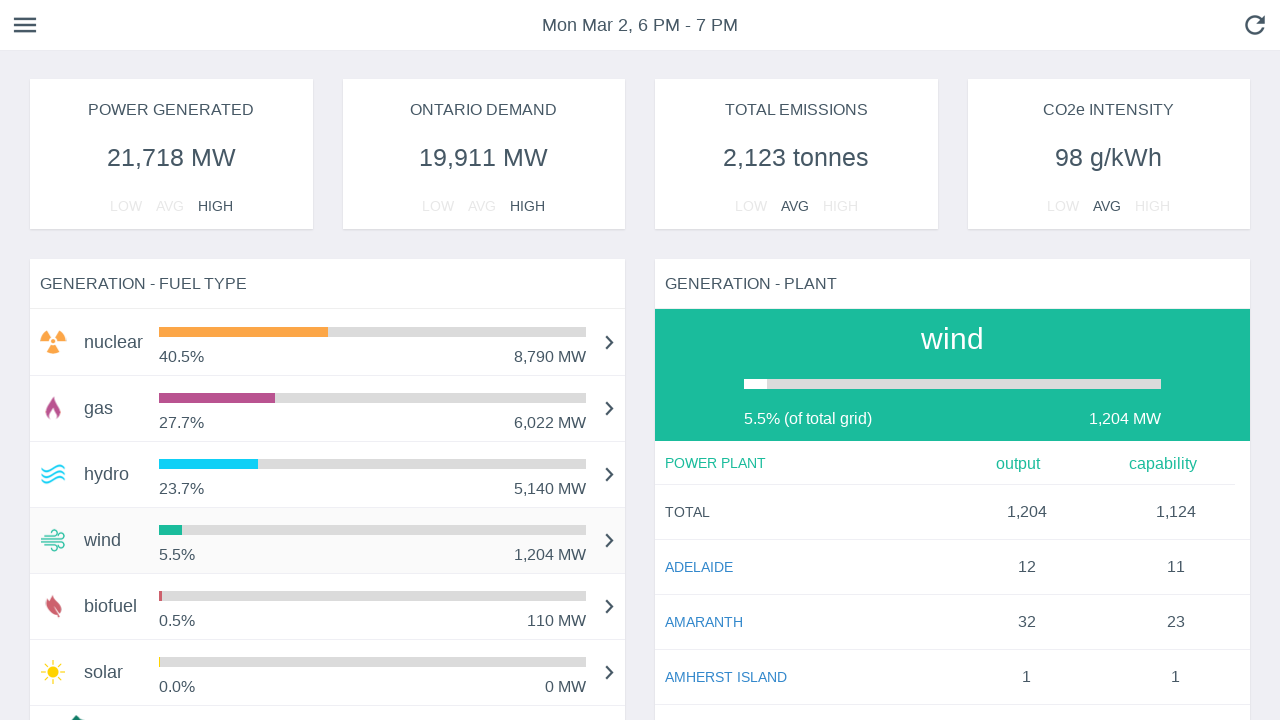

Power plant data loaded for wind energy source
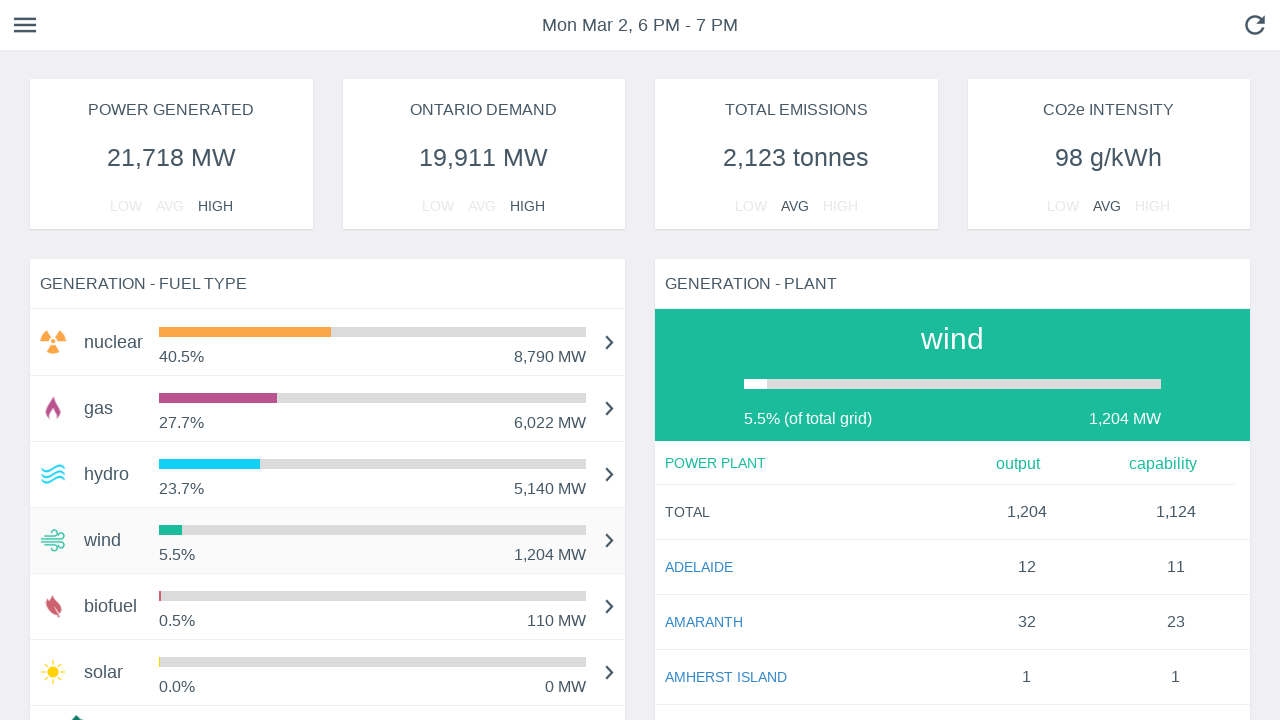

Clicked on biofuel energy source tab at (114, 606) on td.energy-source-title:has-text("biofuel")
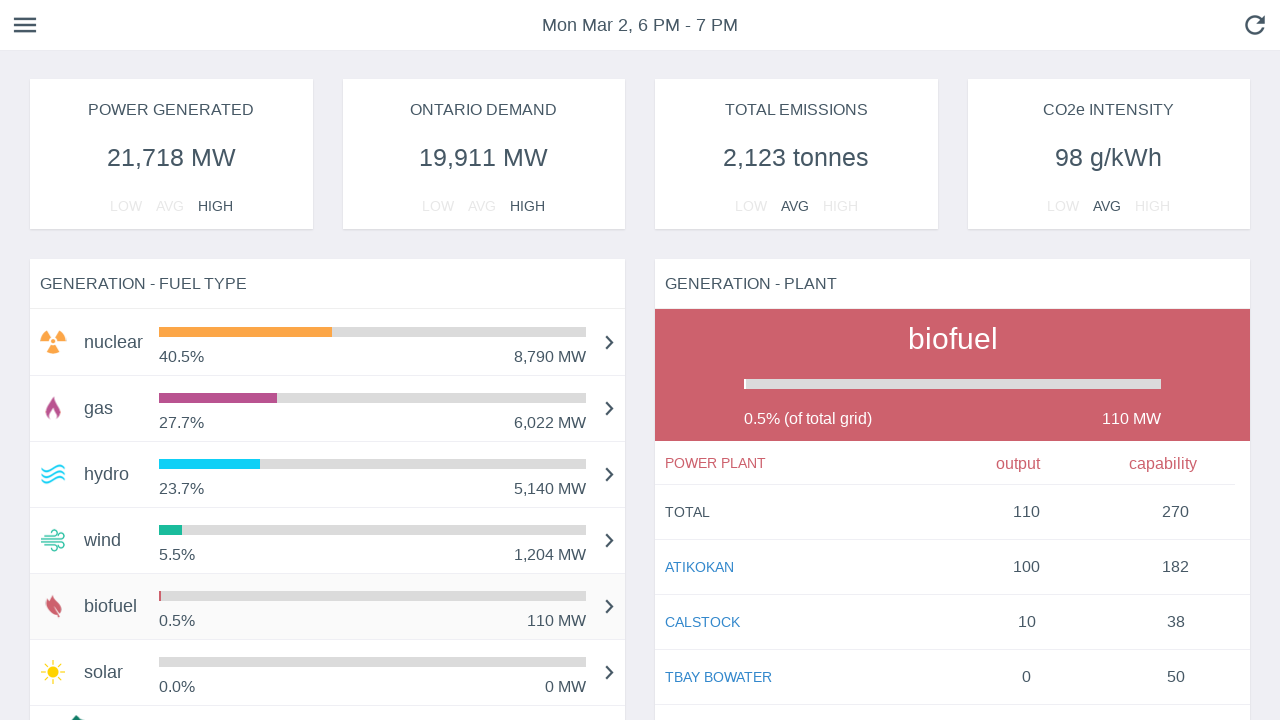

Power plant data loaded for biofuel energy source
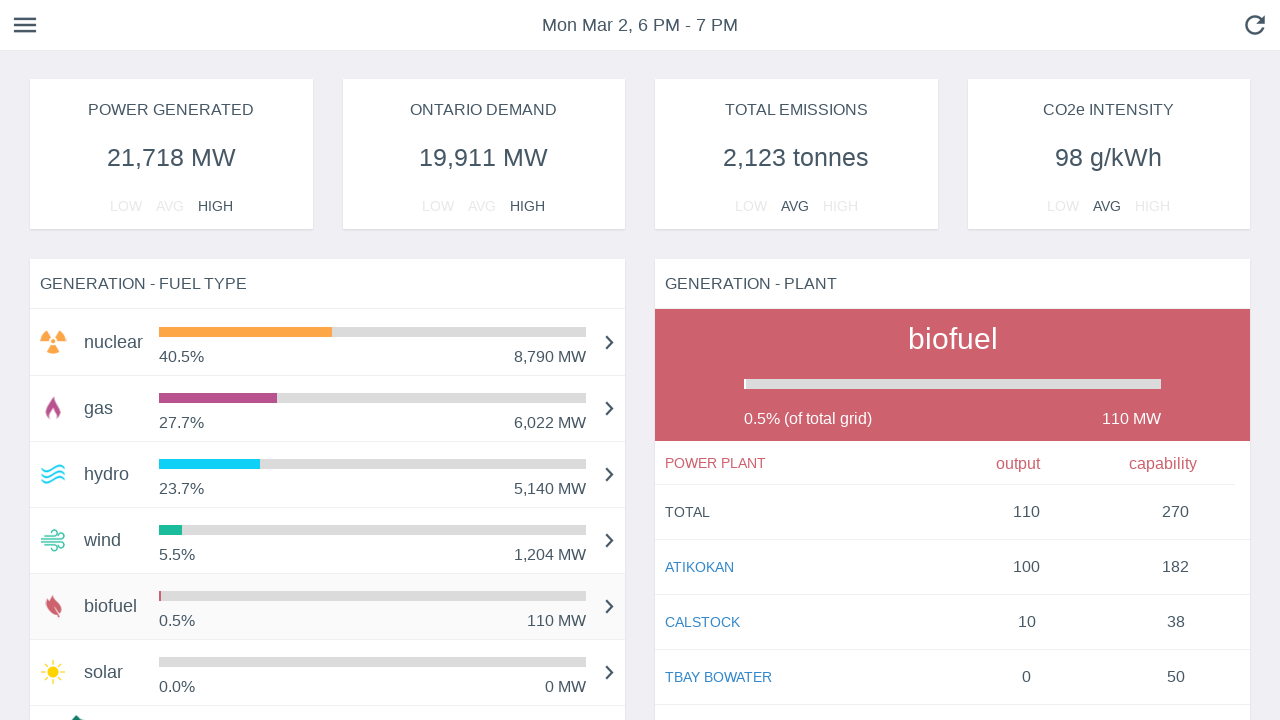

Clicked on solar energy source tab at (114, 672) on td.energy-source-title:has-text("solar")
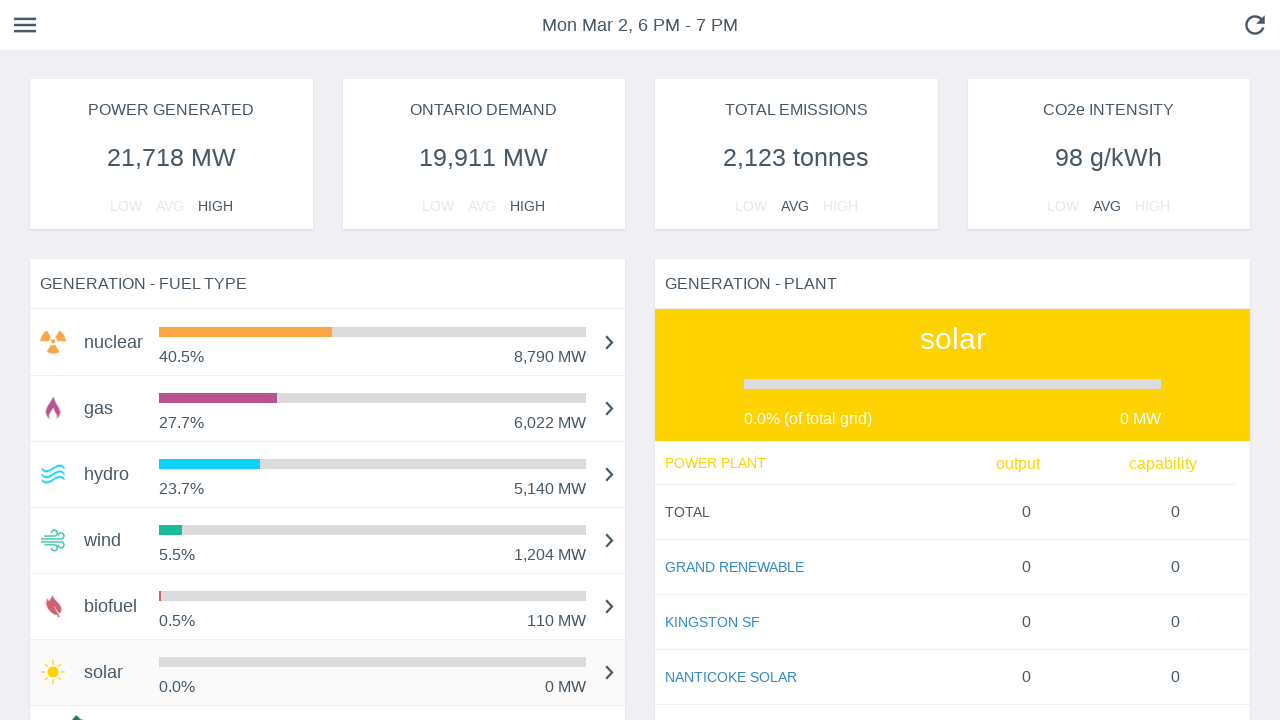

Power plant data loaded for solar energy source
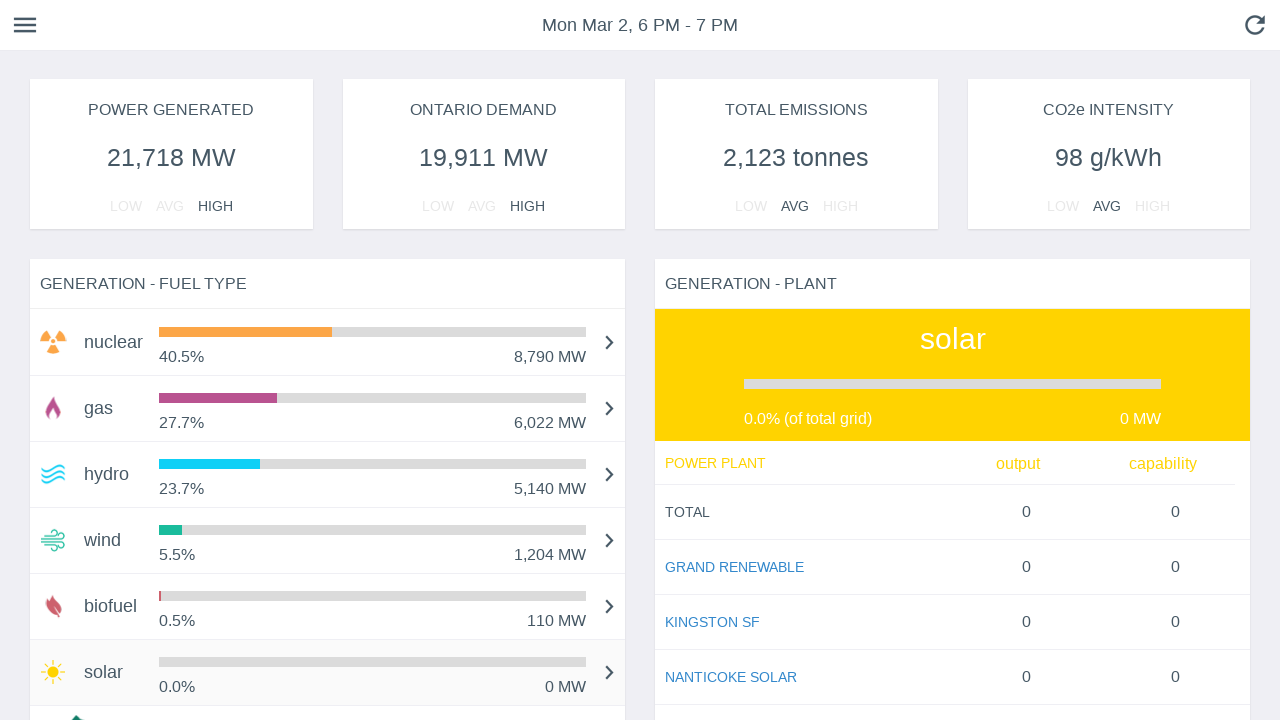

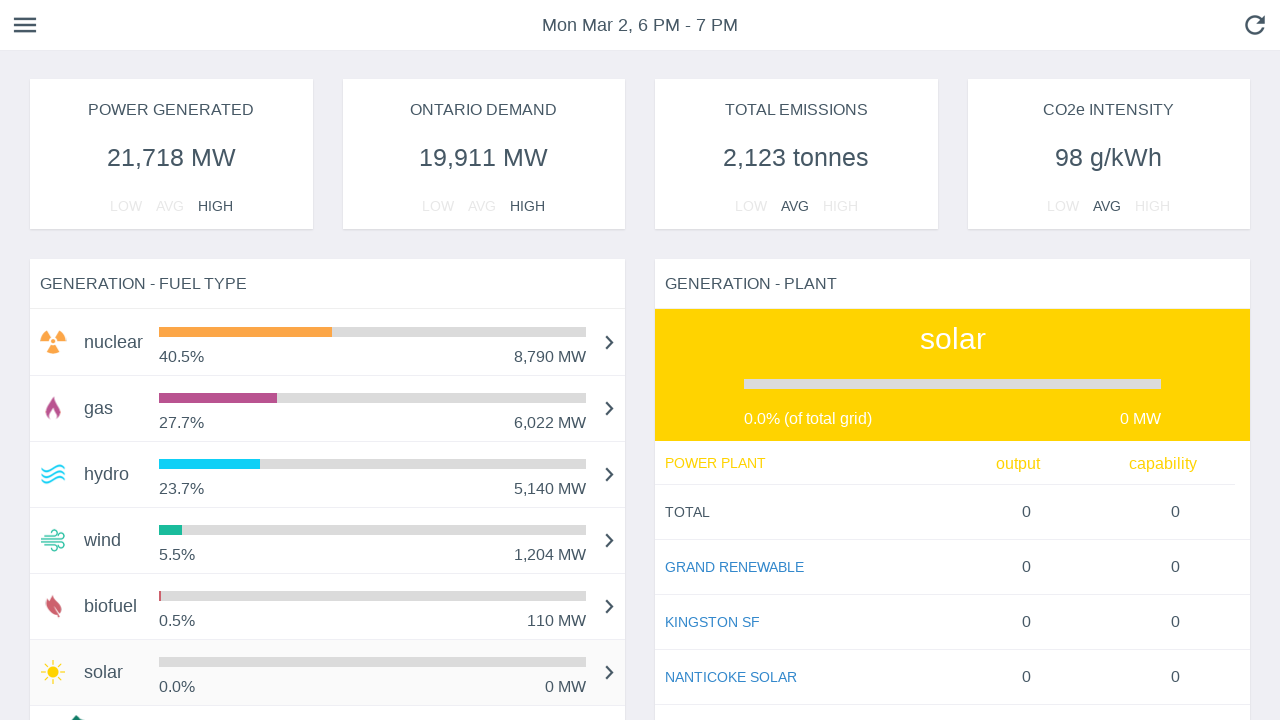